Navigates to Guru99 website and verifies the page title matches the expected value "Meet Guru99"

Starting URL: https://www.guru99.com

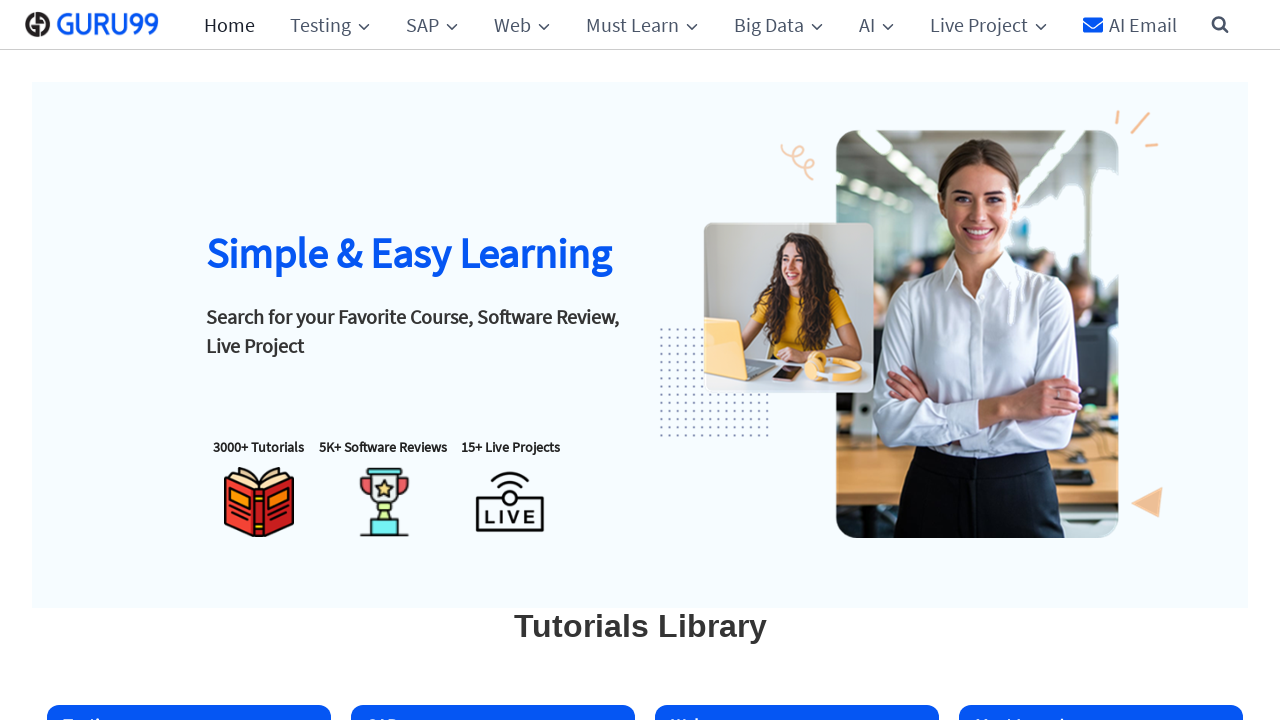

Set viewport size to 1920x1080
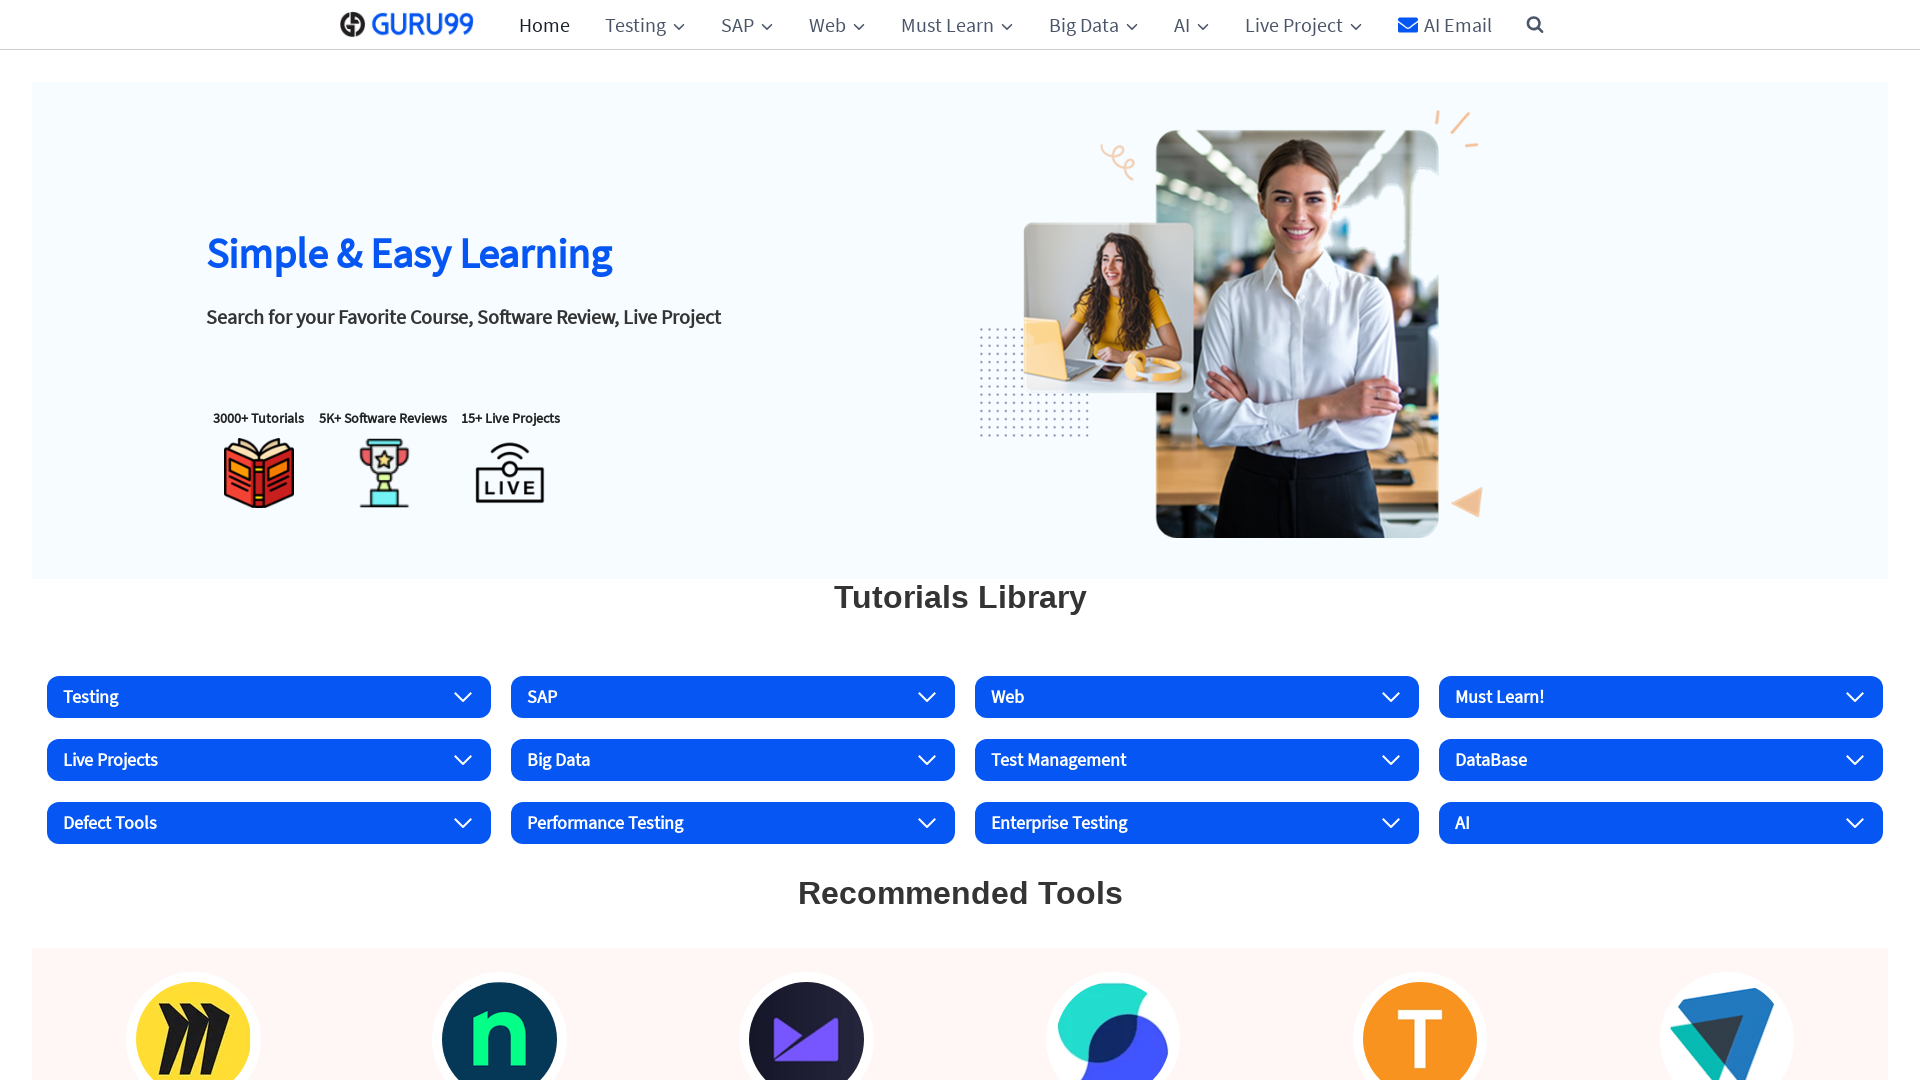

Retrieved page title
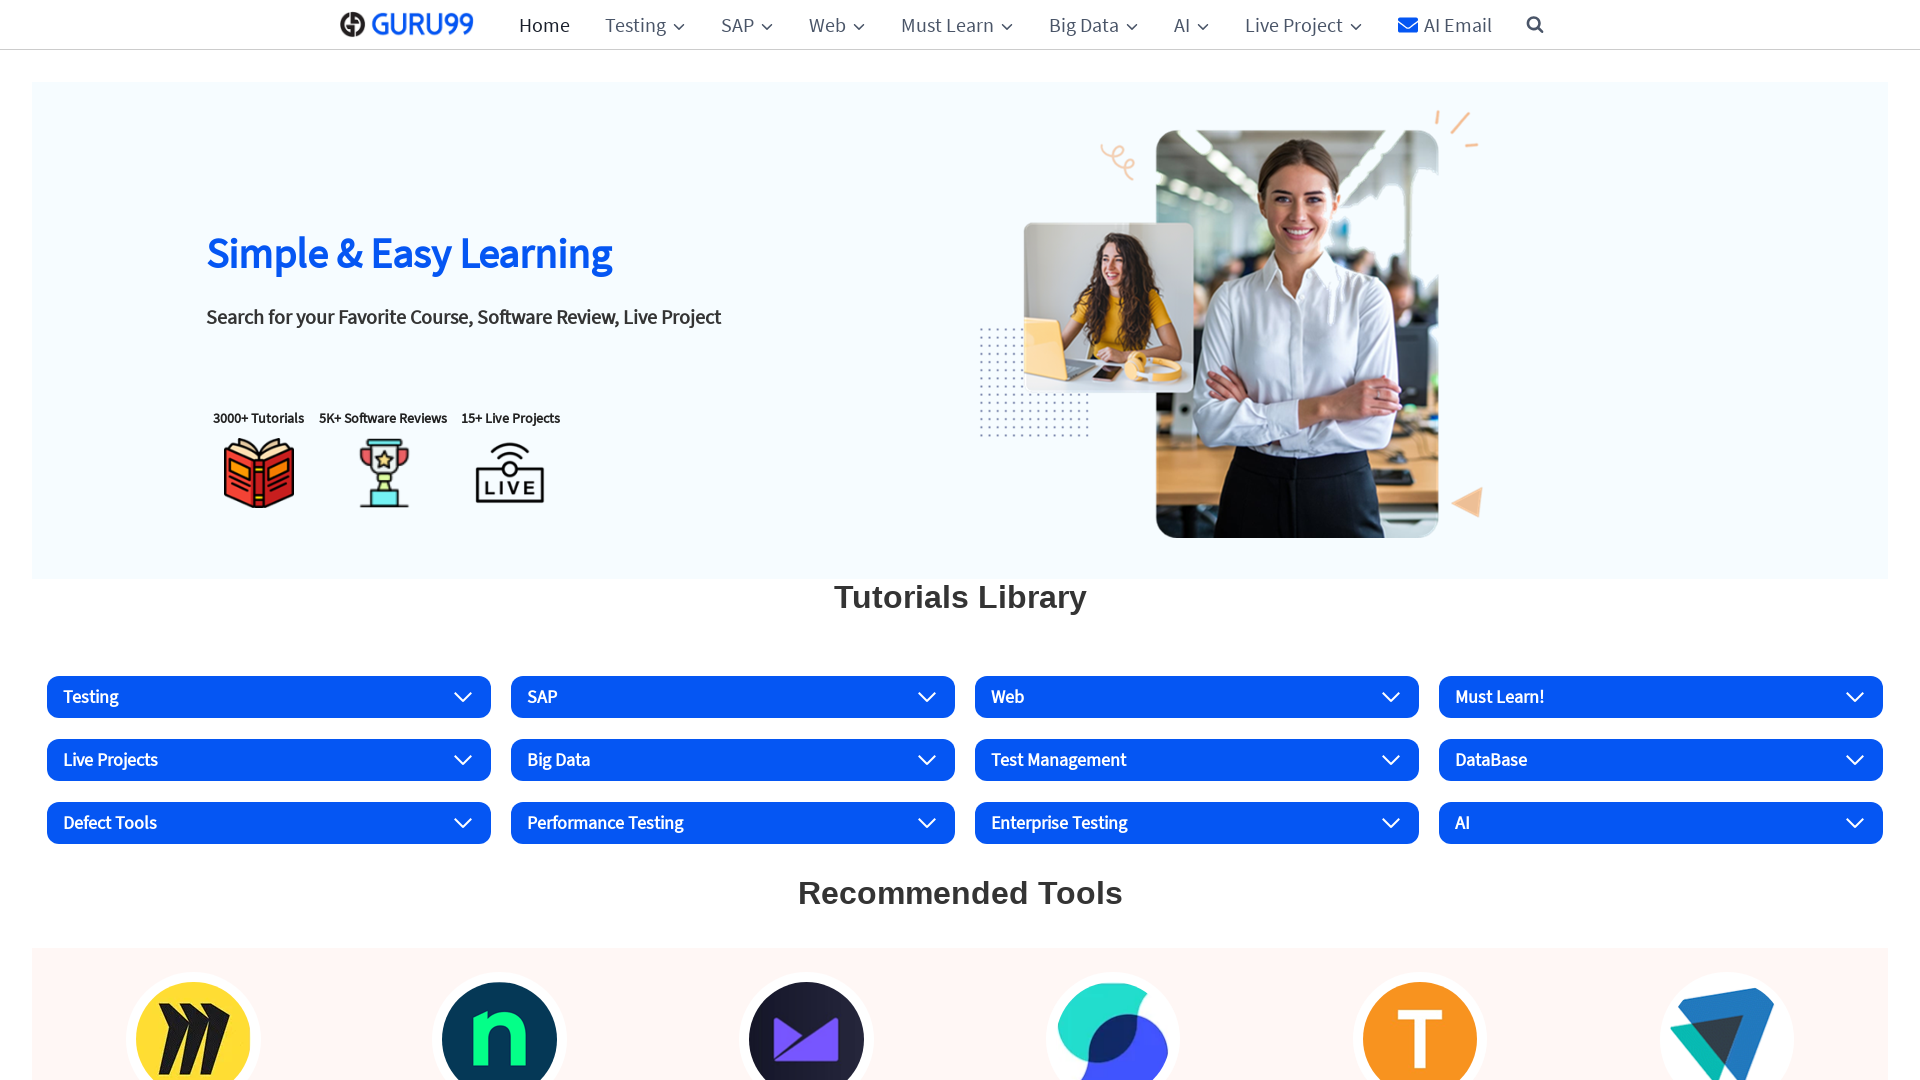

Test failed: page title 'Guru99: Free Online Tutorials and Business Software Reviews' does not match expected title 'Meet Guru99'
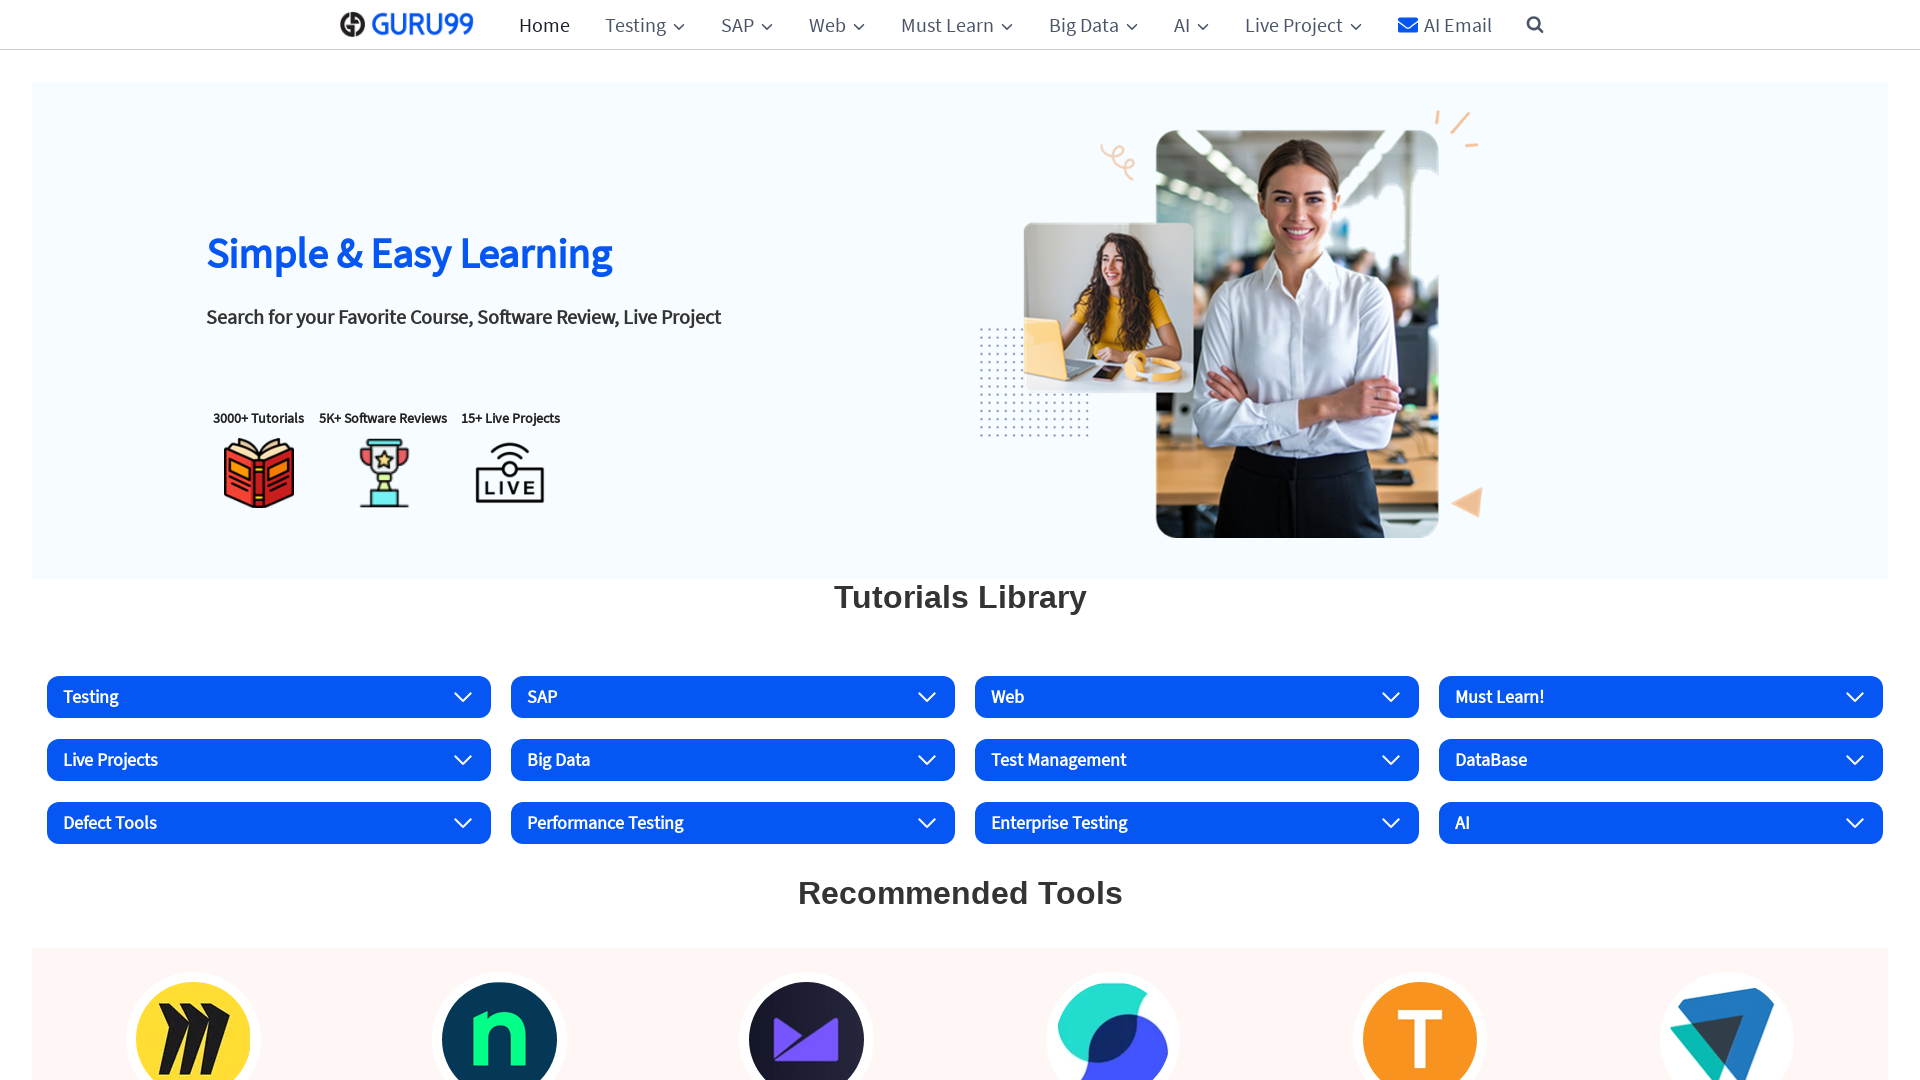

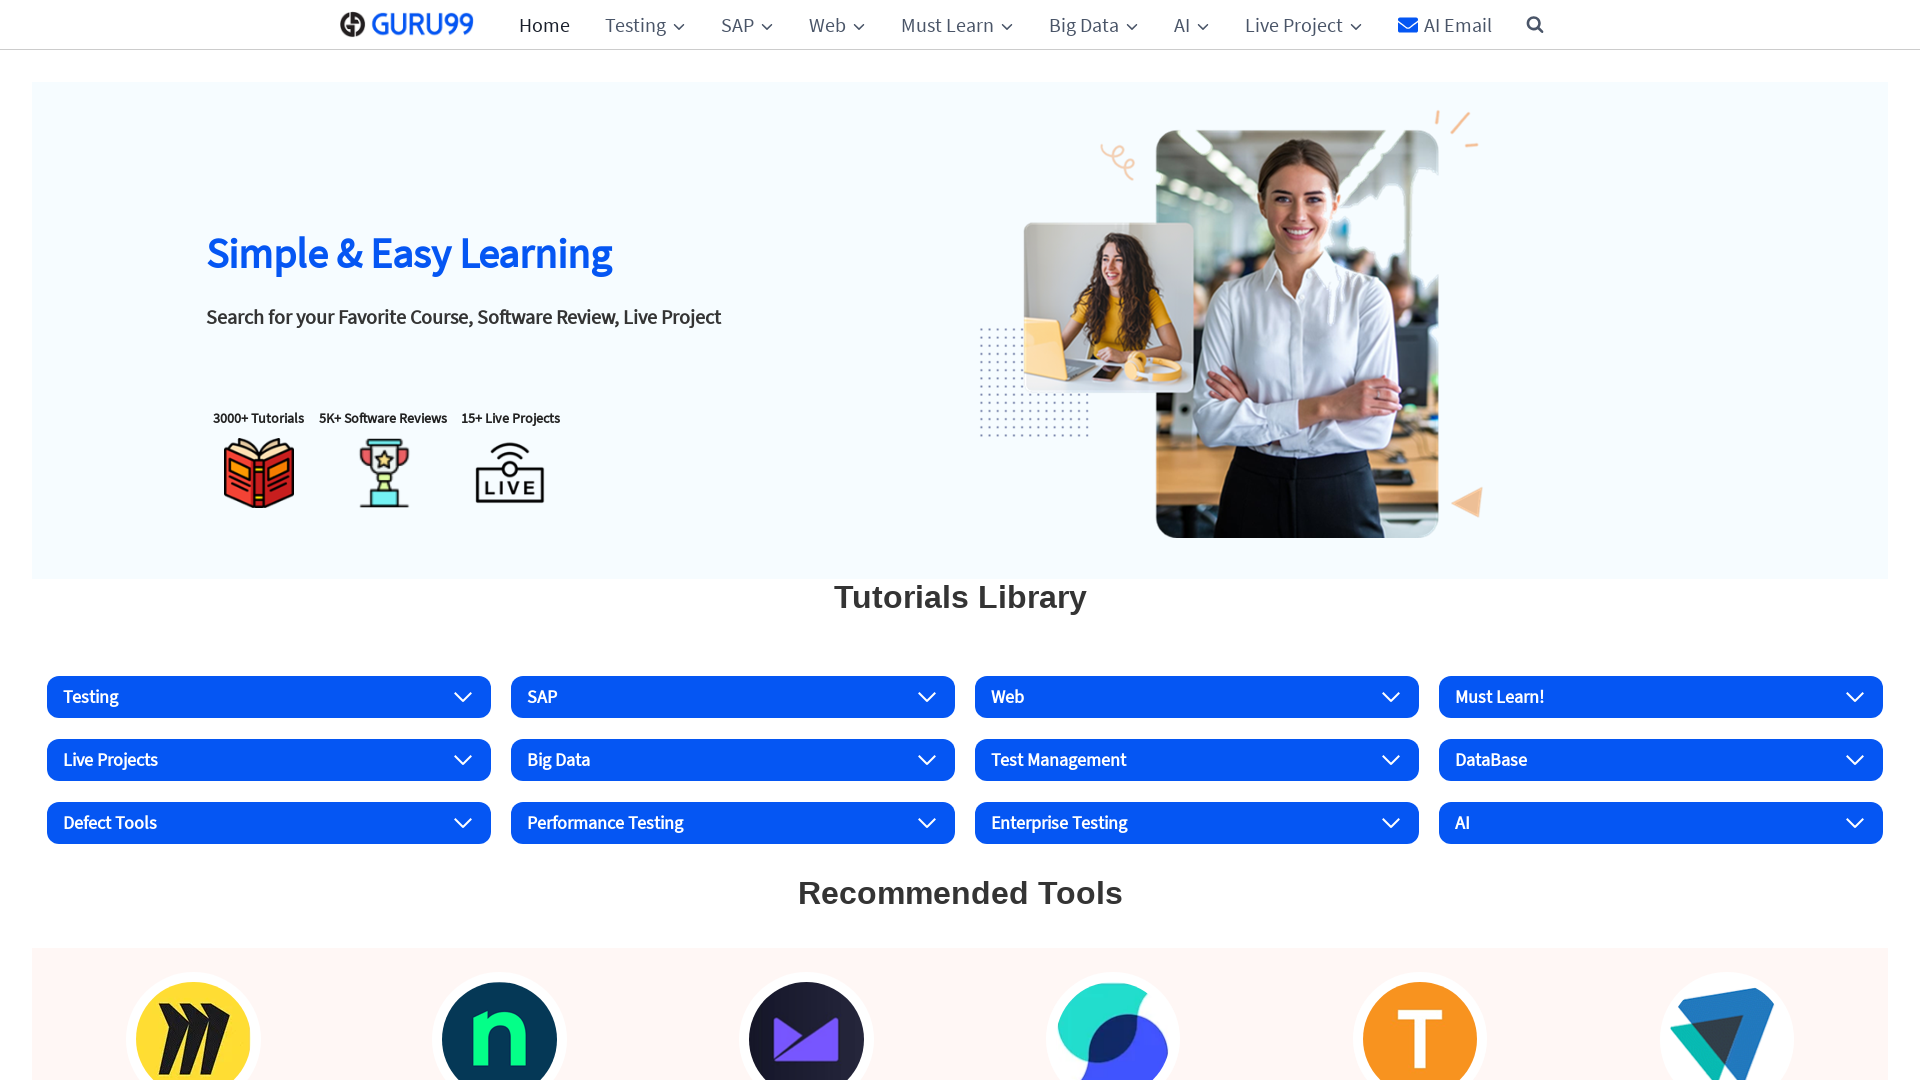